Tests dynamic content reveal by clicking a button that triggers DOM mutations, then verifies the revealed element appears on the page.

Starting URL: https://www.selenium.dev/selenium/web/dynamic.html

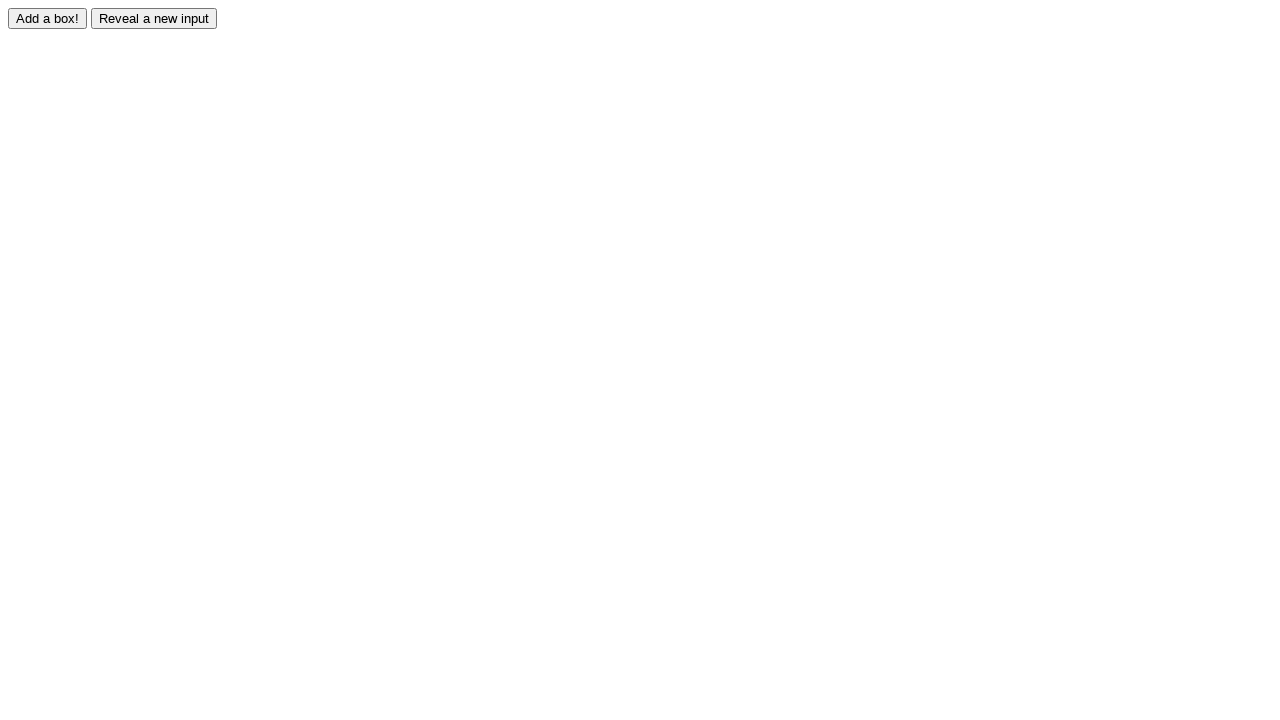

Navigated to dynamic content test page
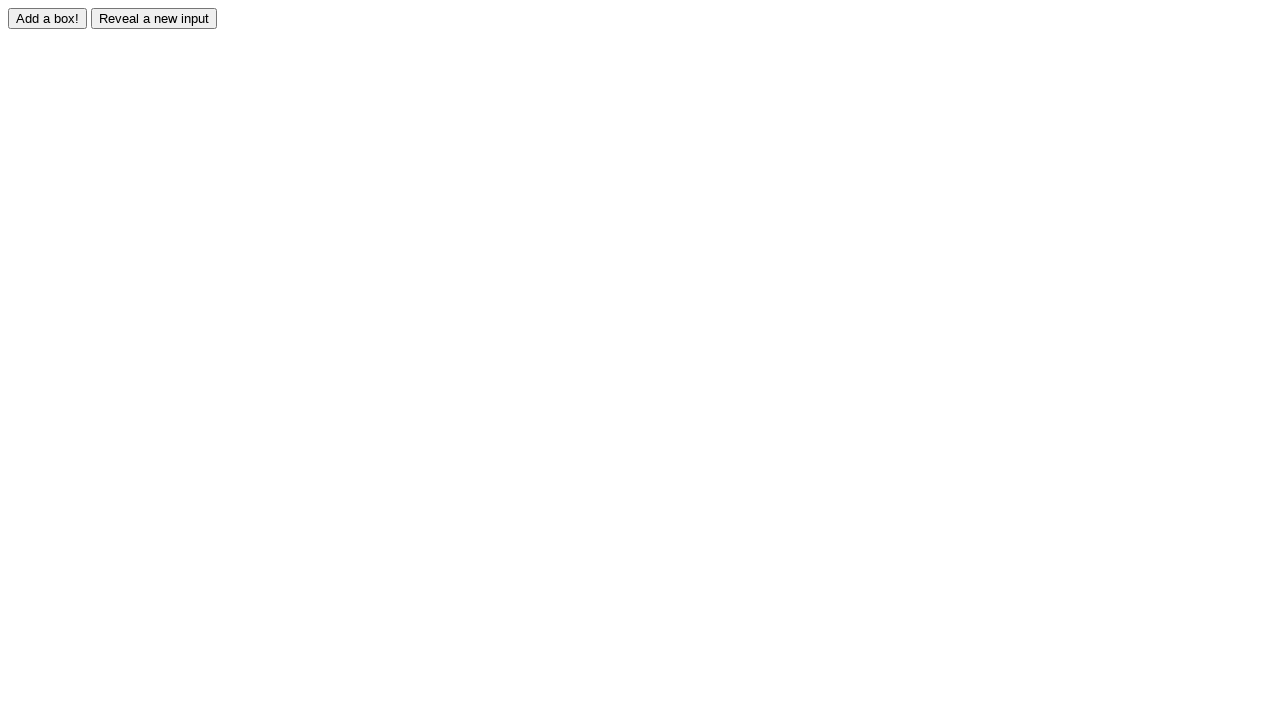

Clicked reveal button to trigger DOM mutations at (154, 18) on #reveal
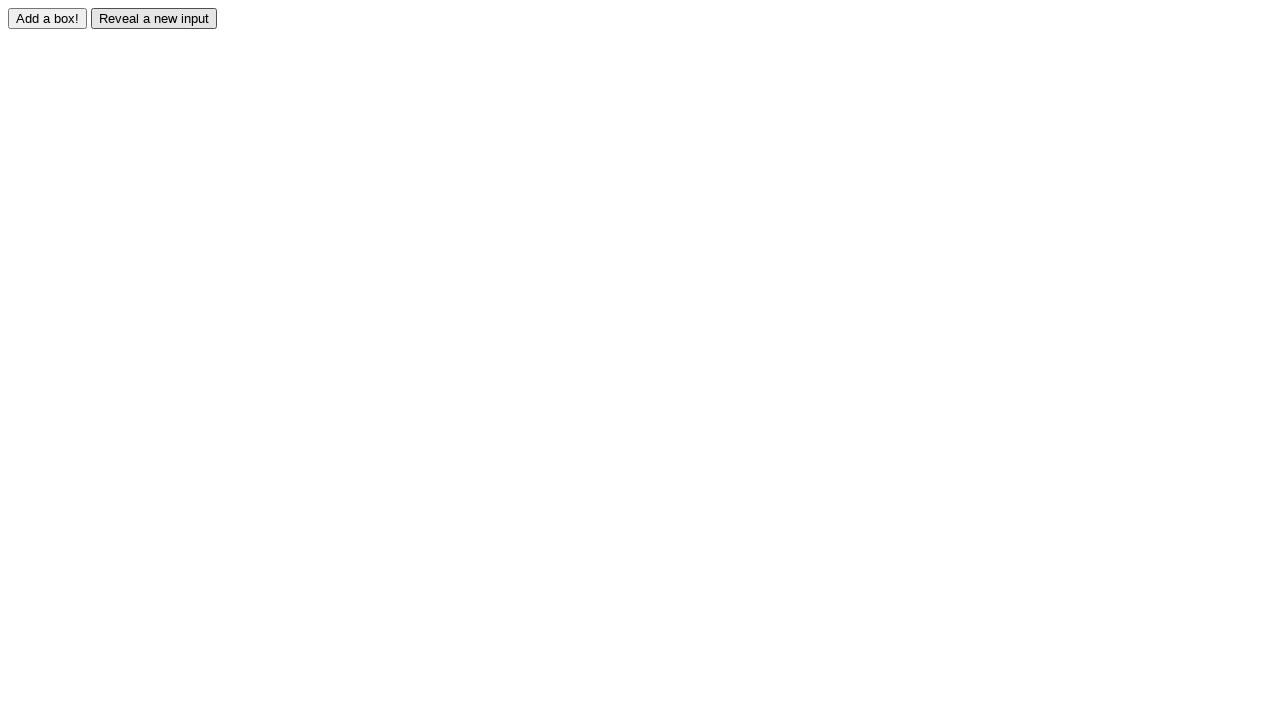

Revealed element appeared on the page
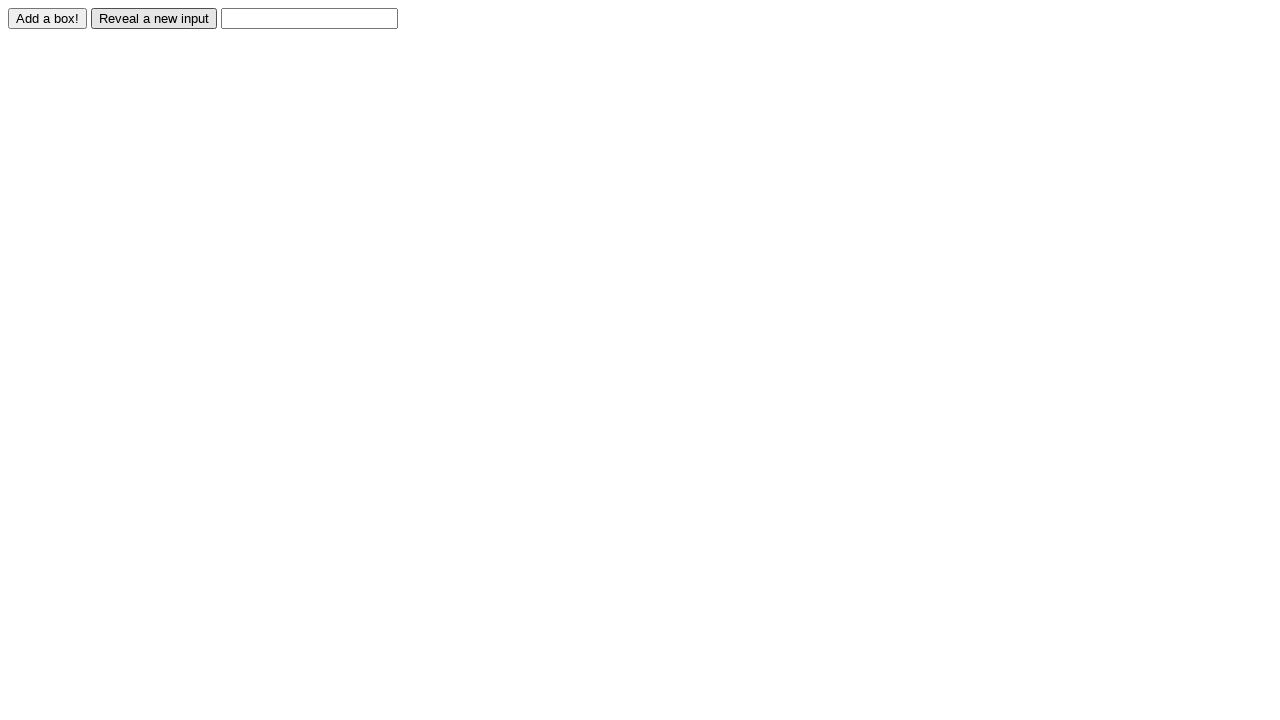

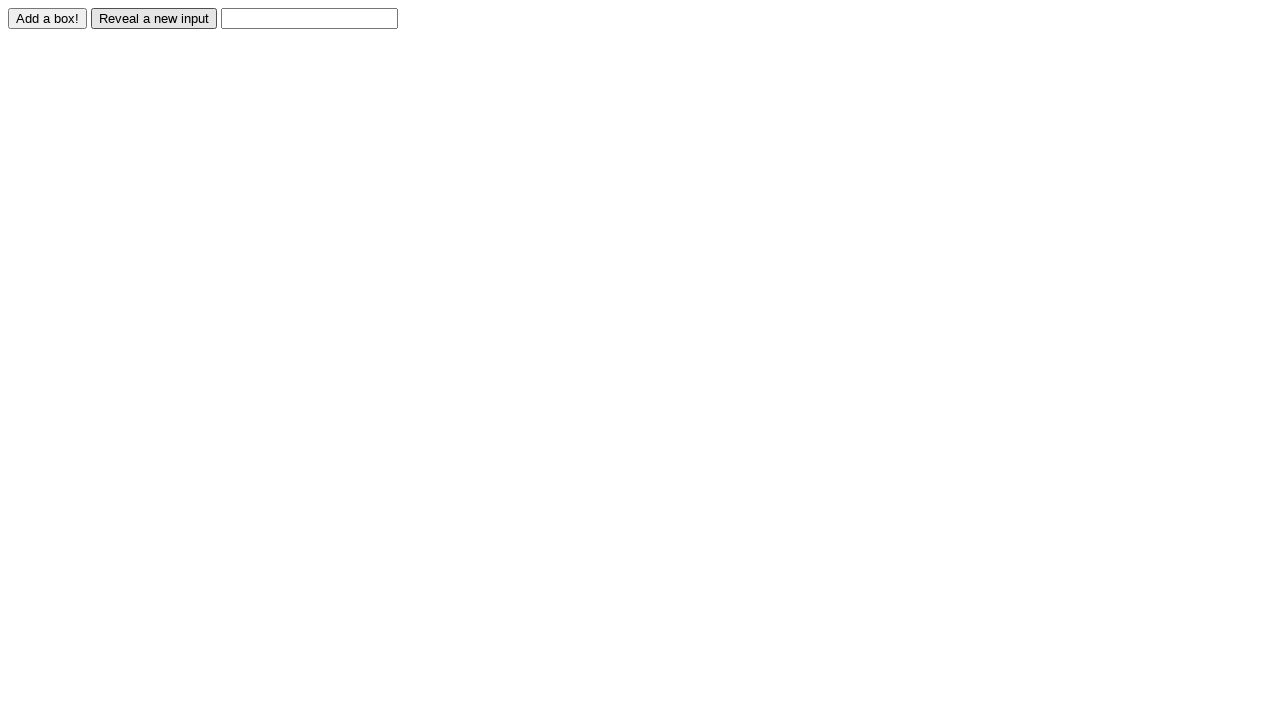